Tests subtraction operation with two negative numbers

Starting URL: https://testsheepnz.github.io/BasicCalculator.html

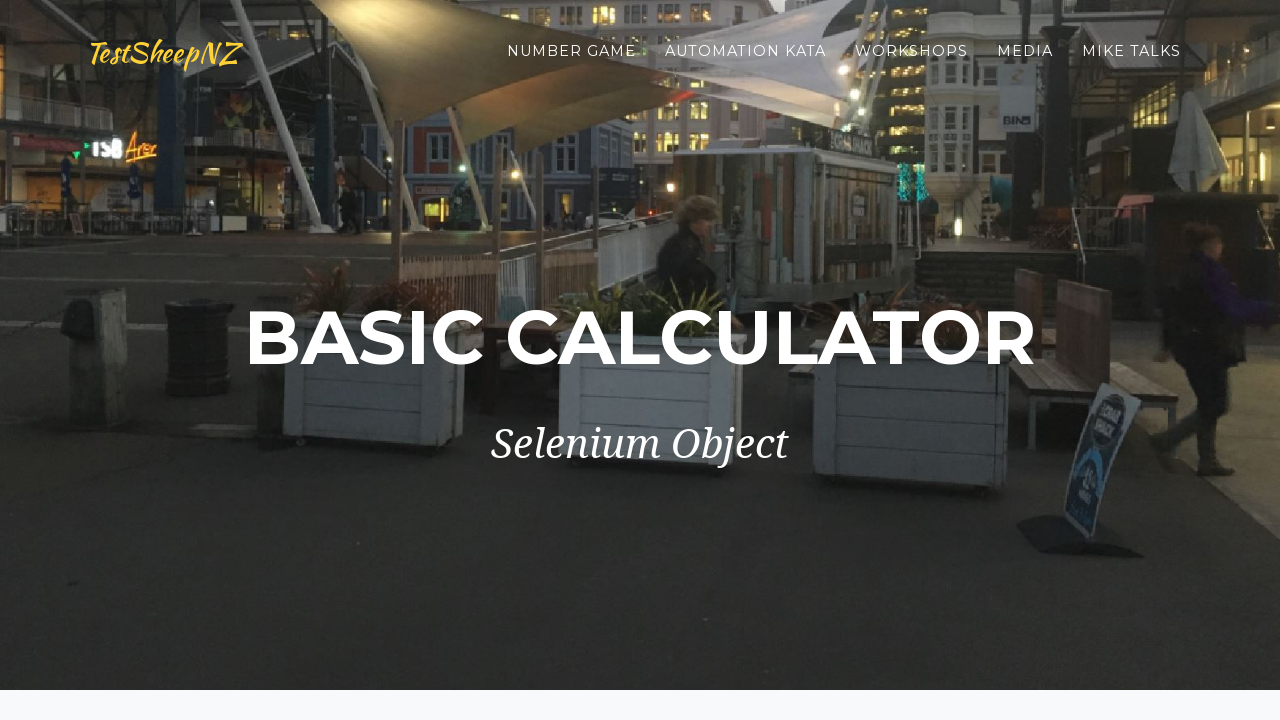

Entered first negative number -6 in number1Field on #number1Field
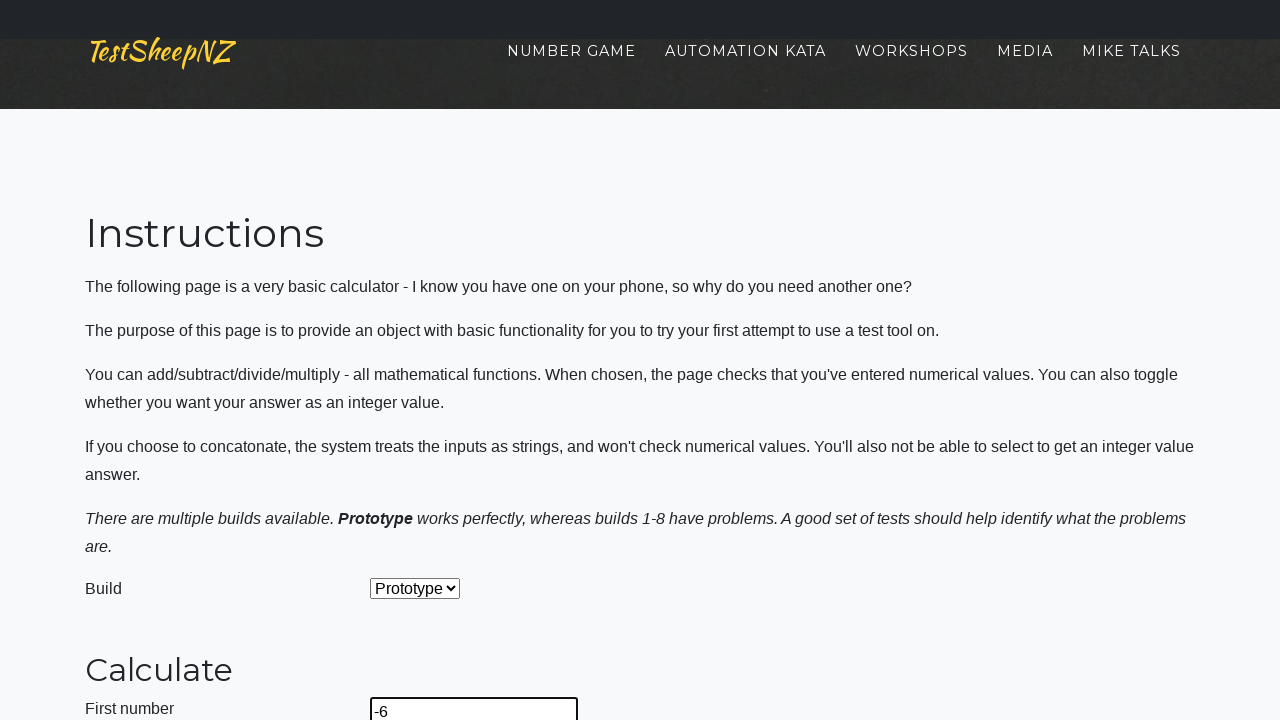

Entered second negative number -32 in number2Field on #number2Field
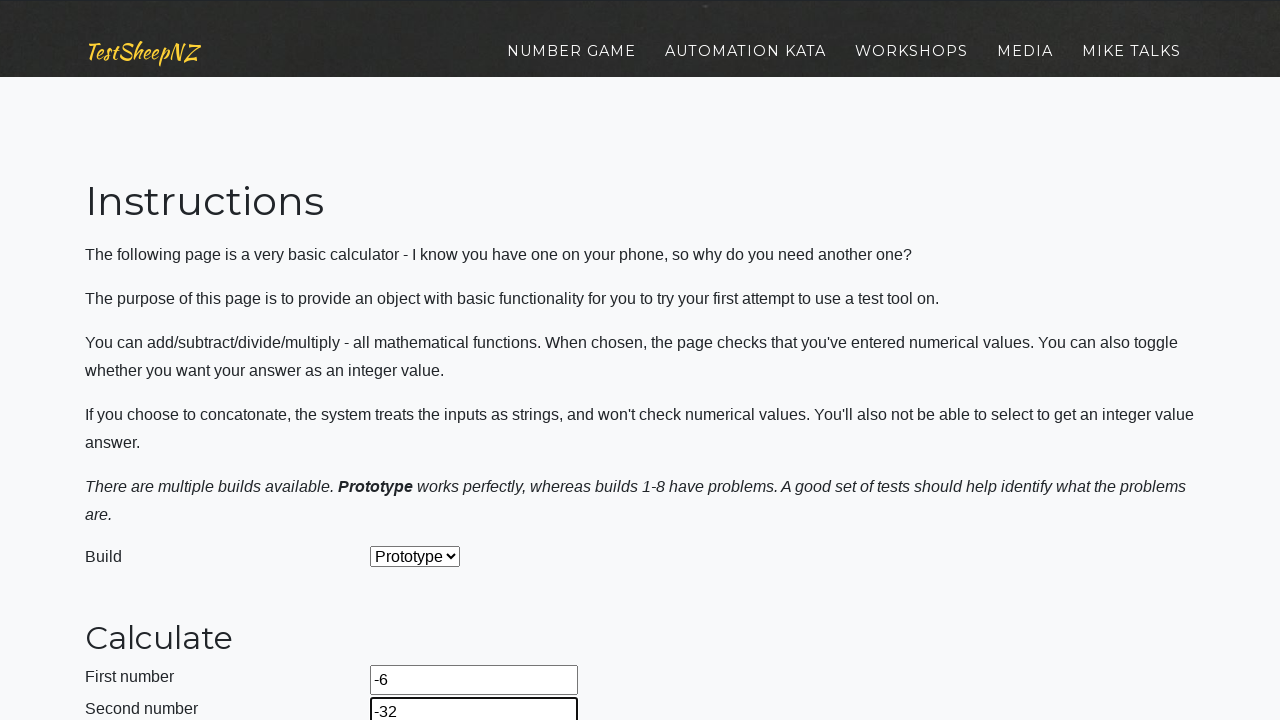

Selected Subtract operation from dropdown on #selectOperationDropdown
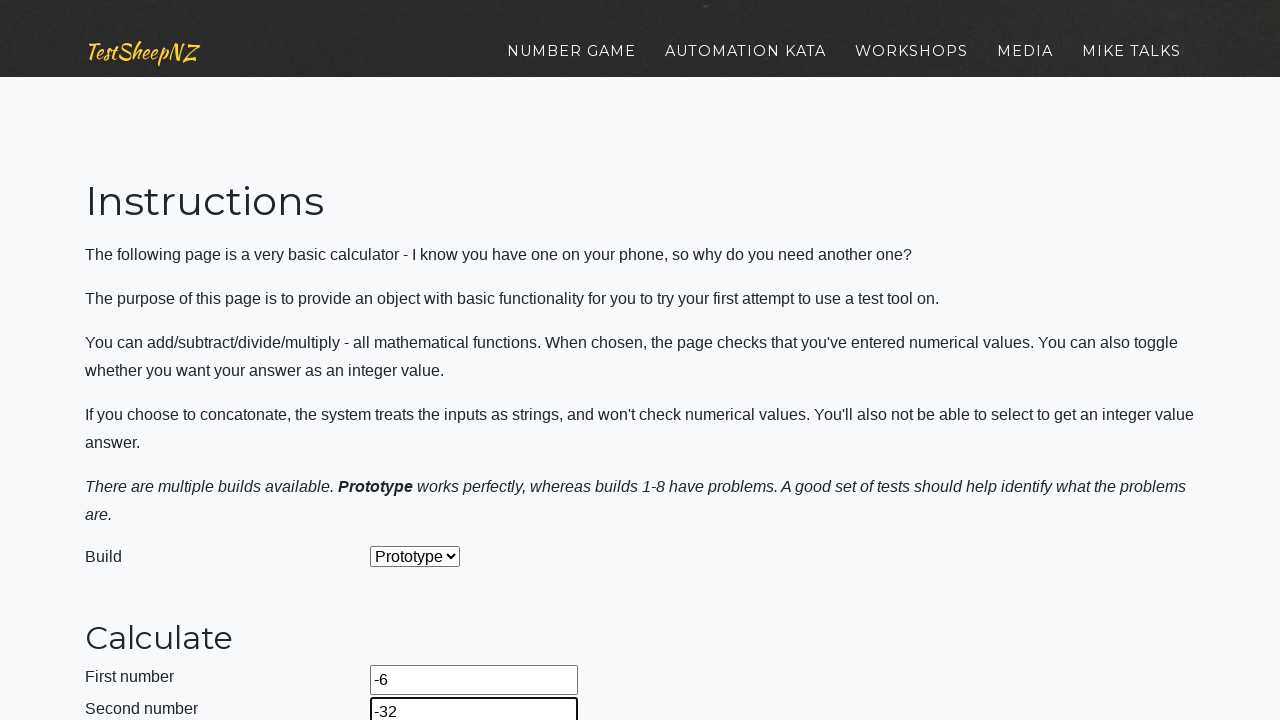

Clicked calculate button to perform subtraction at (422, 361) on #calculateButton
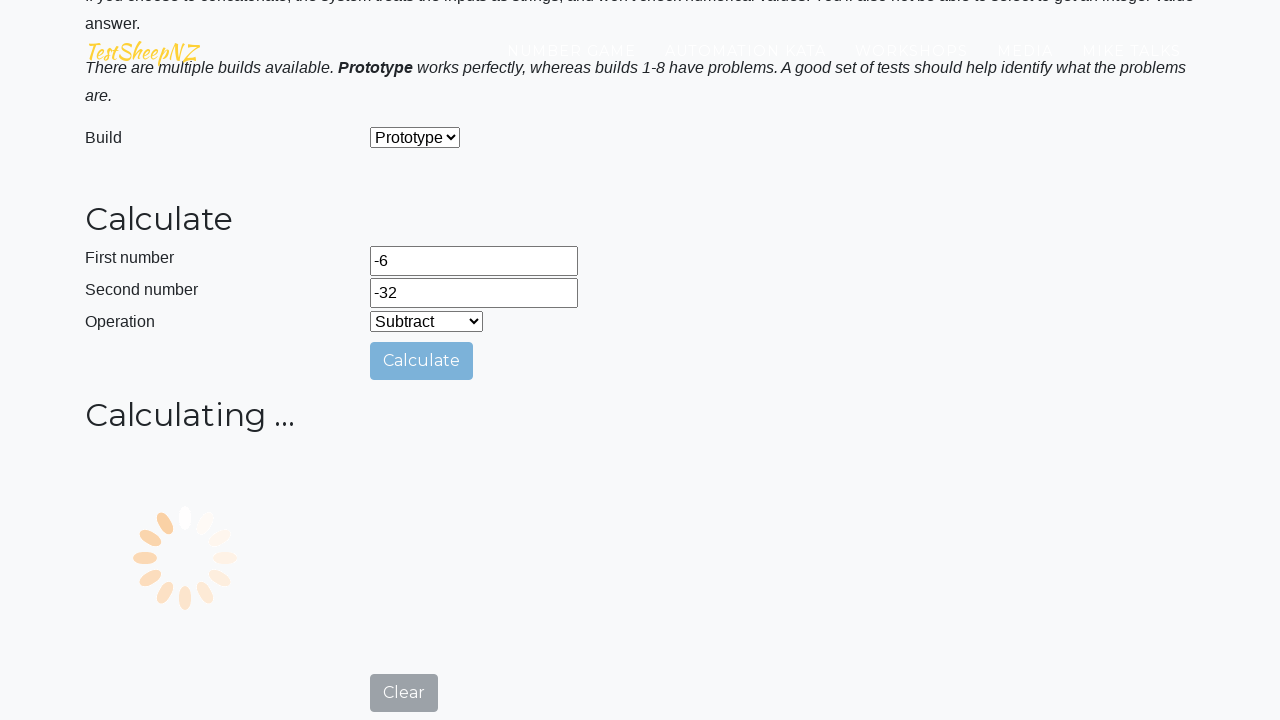

Result field loaded and is visible
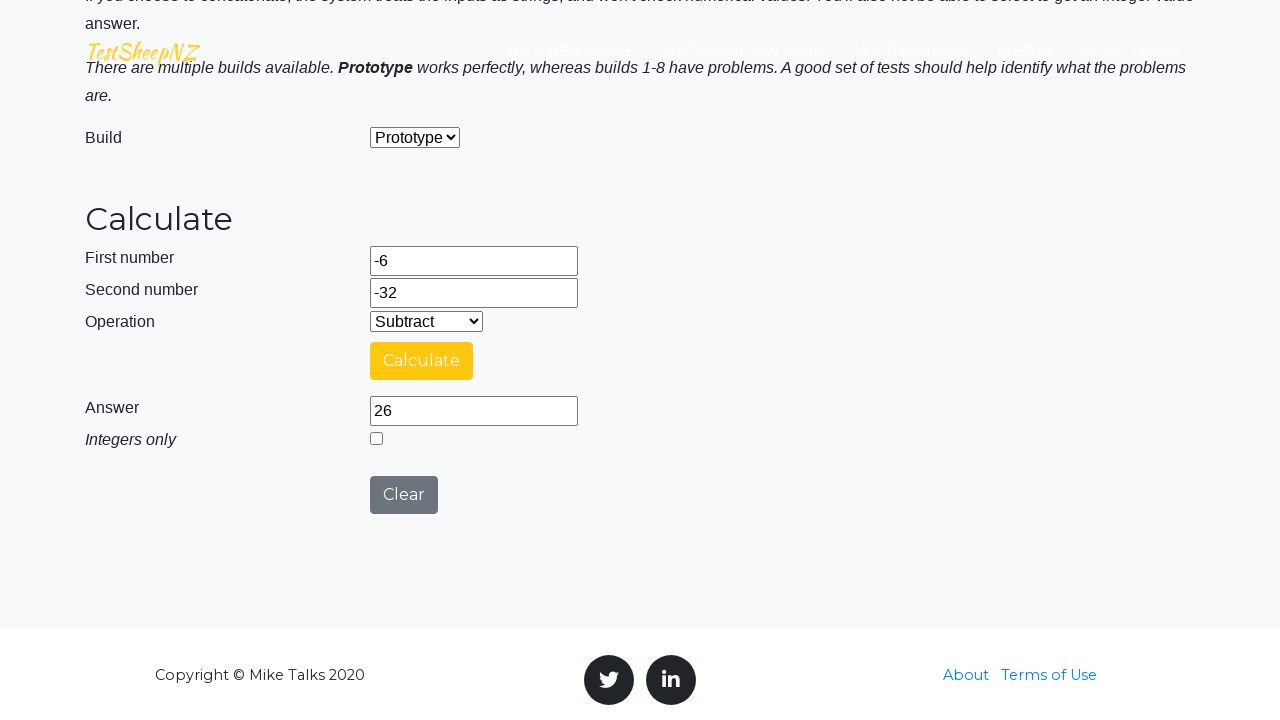

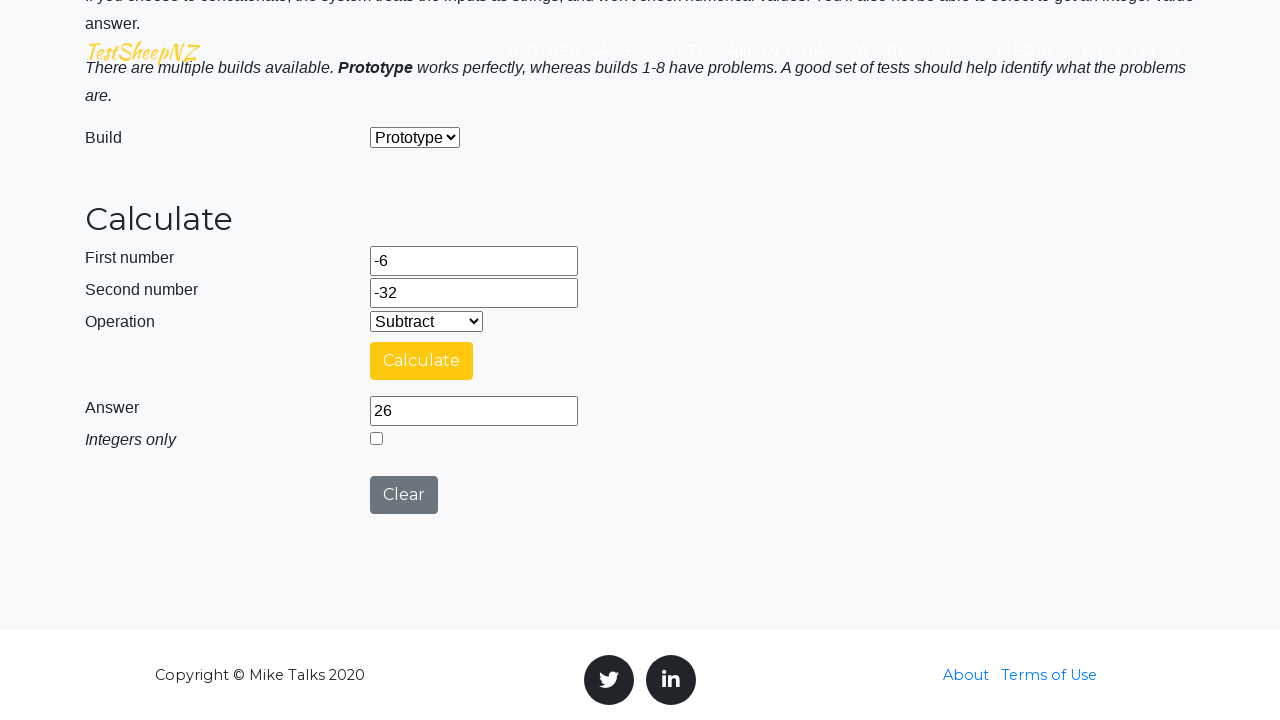